Tests drag and drop functionality by dragging element A to element B's position, verifying the swap, then dragging back to restore original positions

Starting URL: https://the-internet.herokuapp.com/drag_and_drop

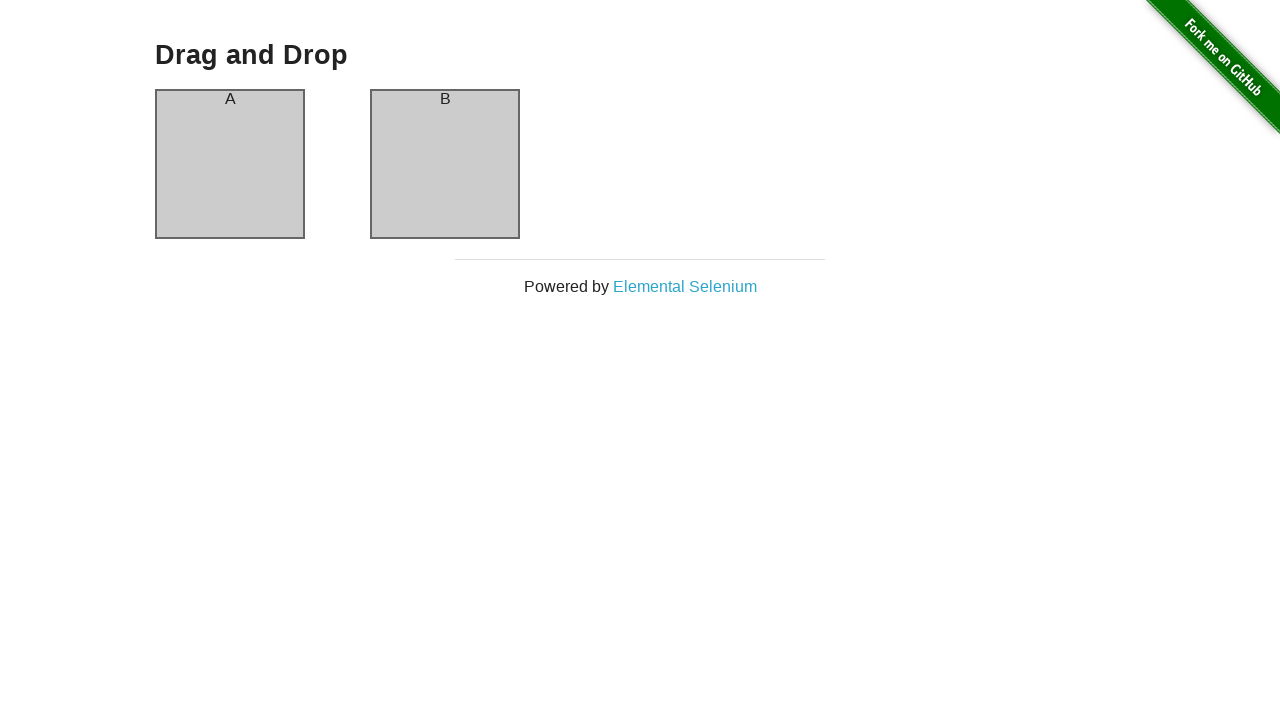

Dragged element A to element B's position at (445, 164)
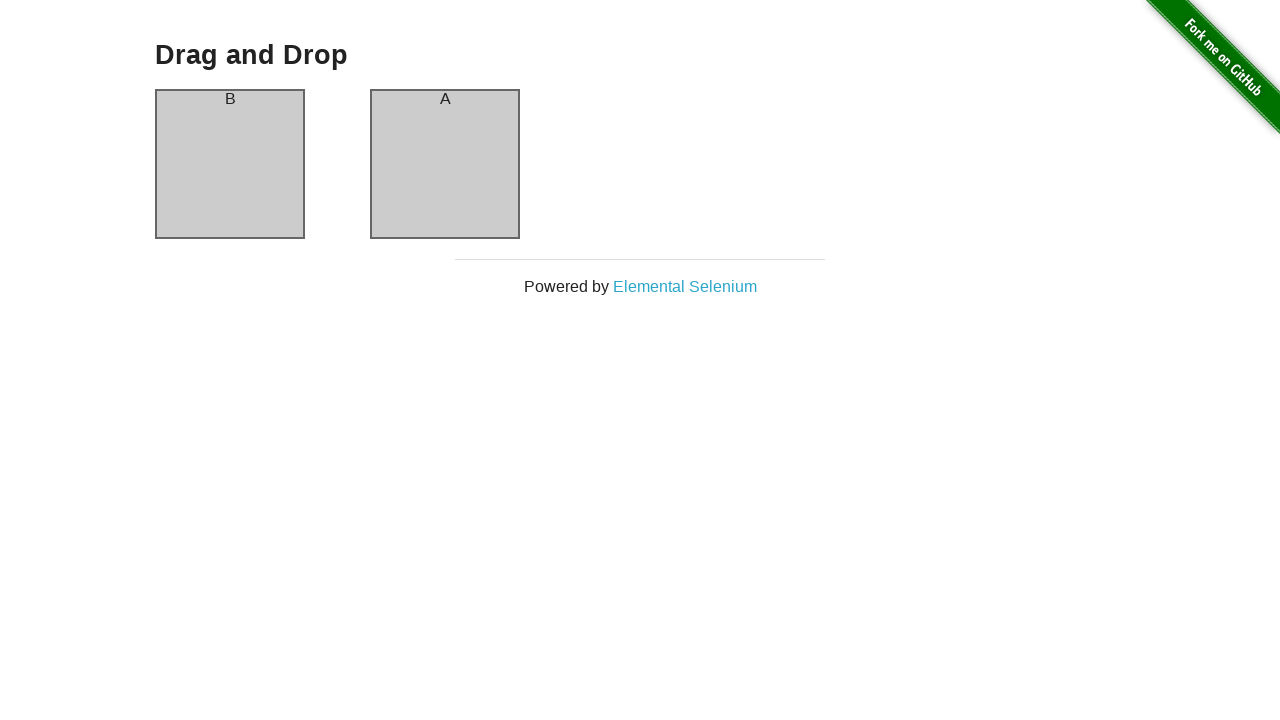

Element A is visible after drag
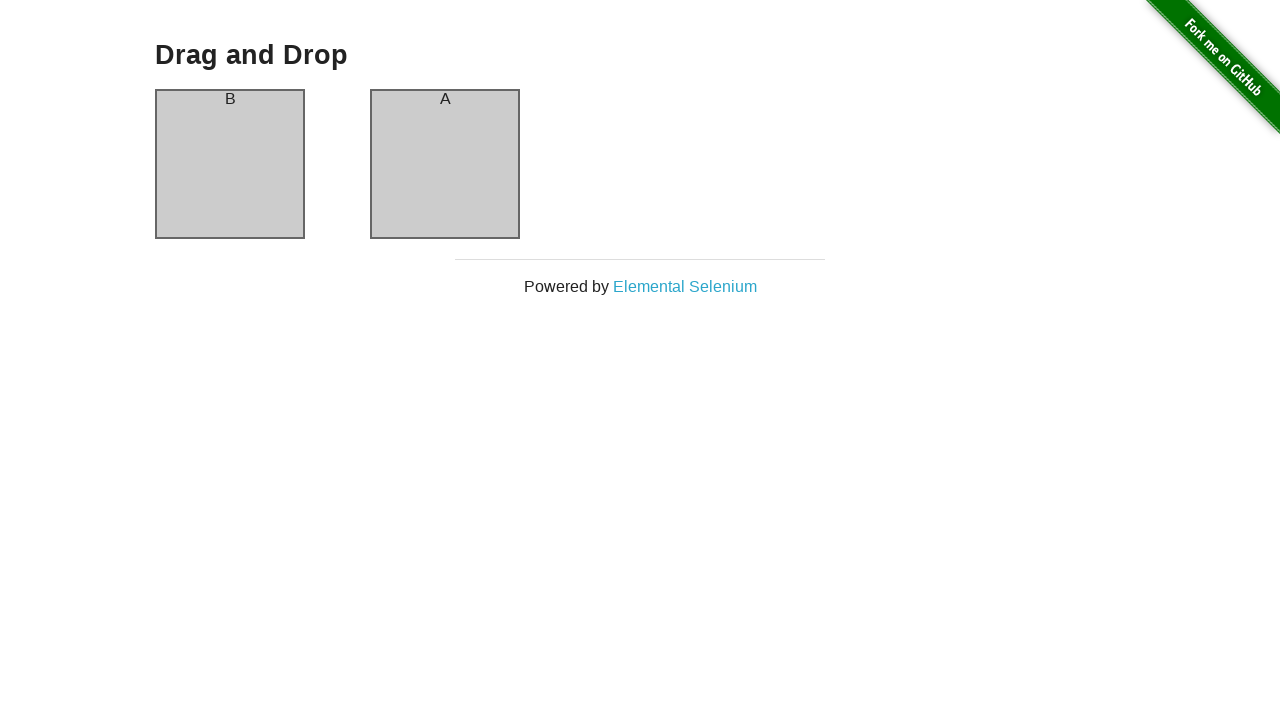

Element B is visible after drag, verifying swap occurred
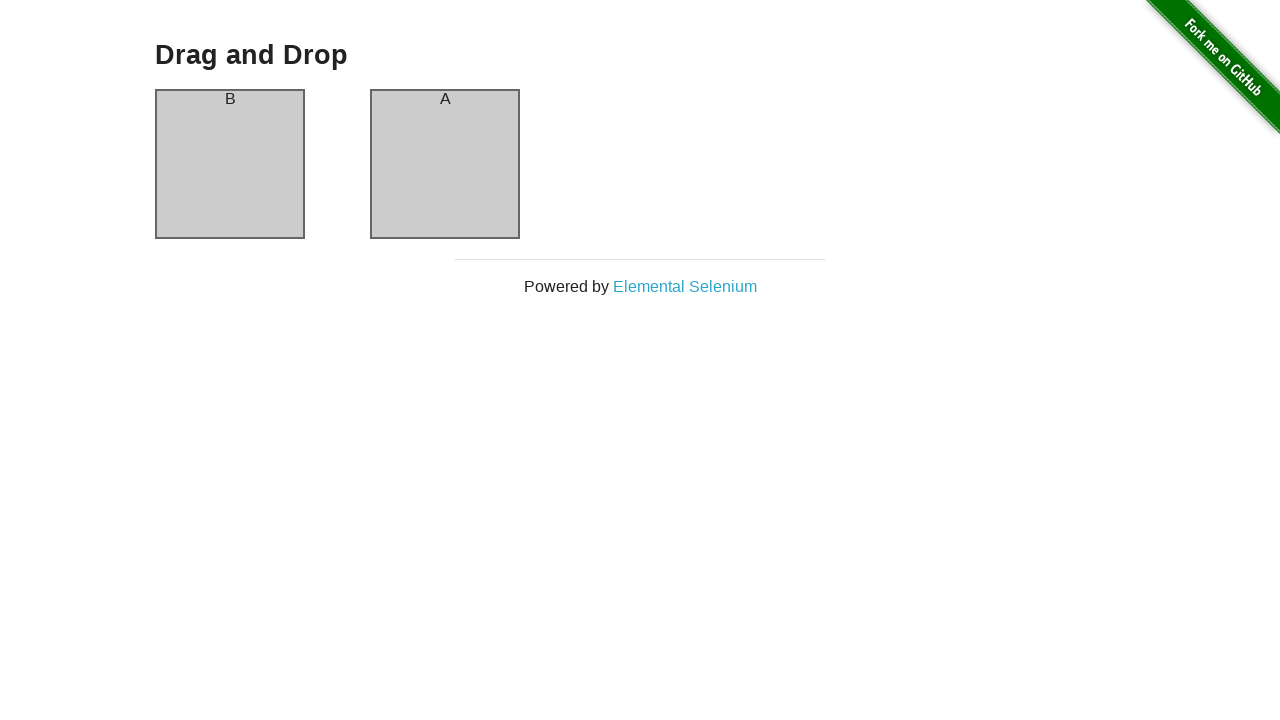

Dragged element A back to element B to restore original positions at (445, 164)
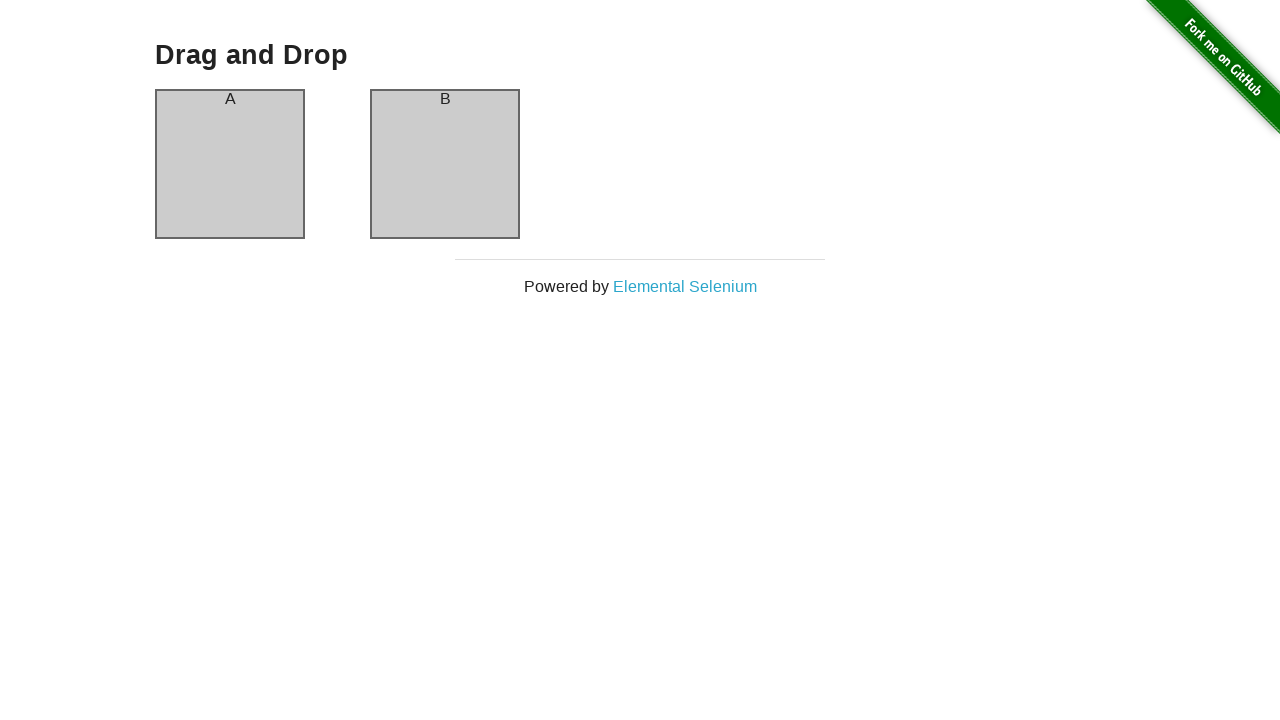

Element A is visible after returning to original position
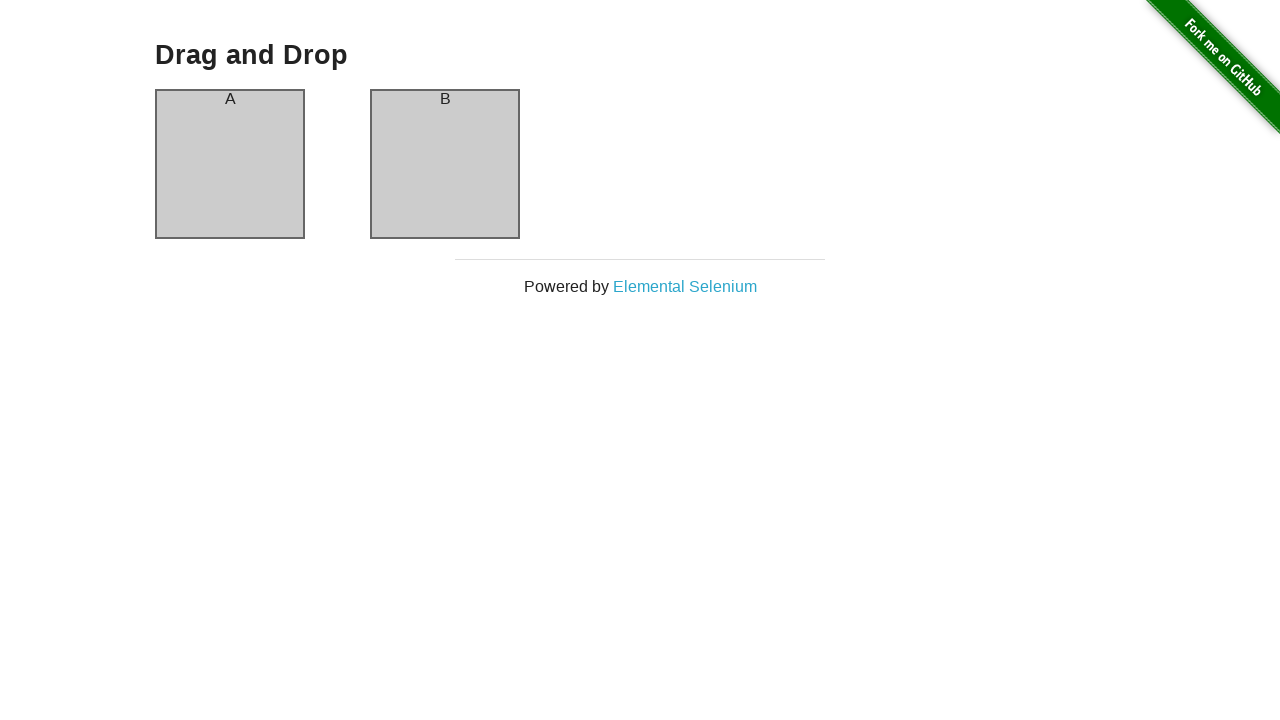

Element B is visible, confirming restoration to original state
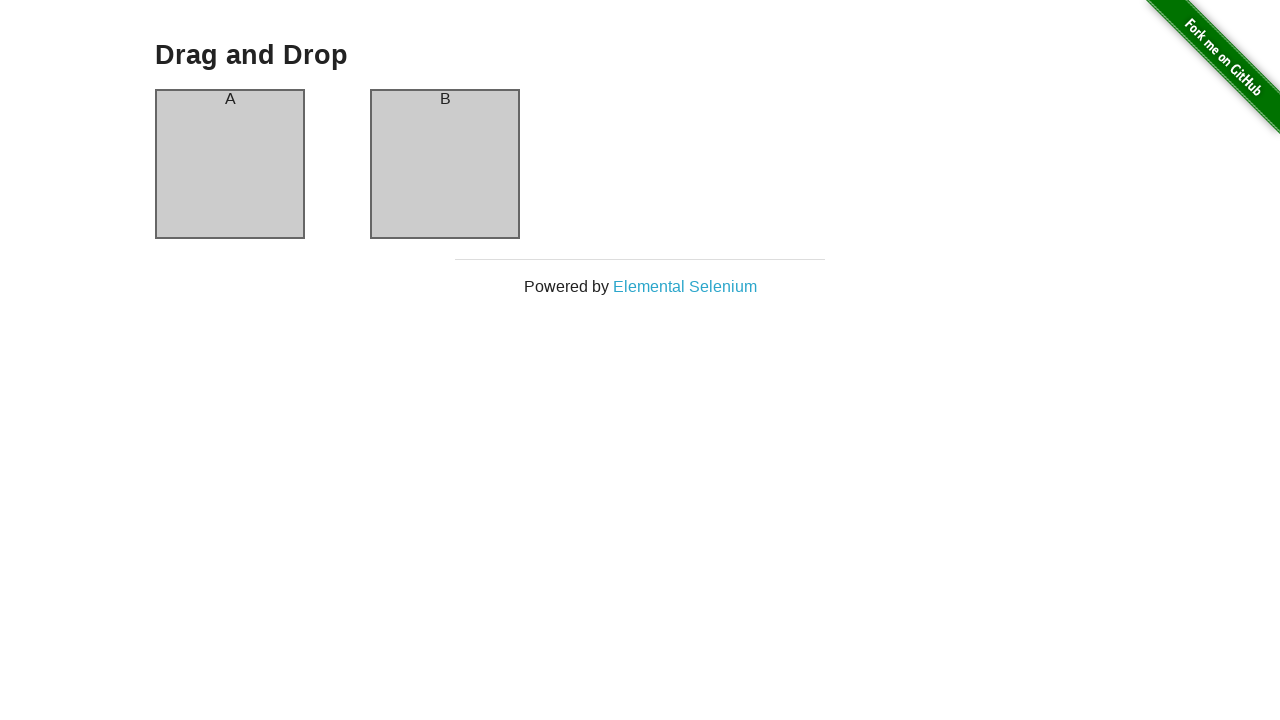

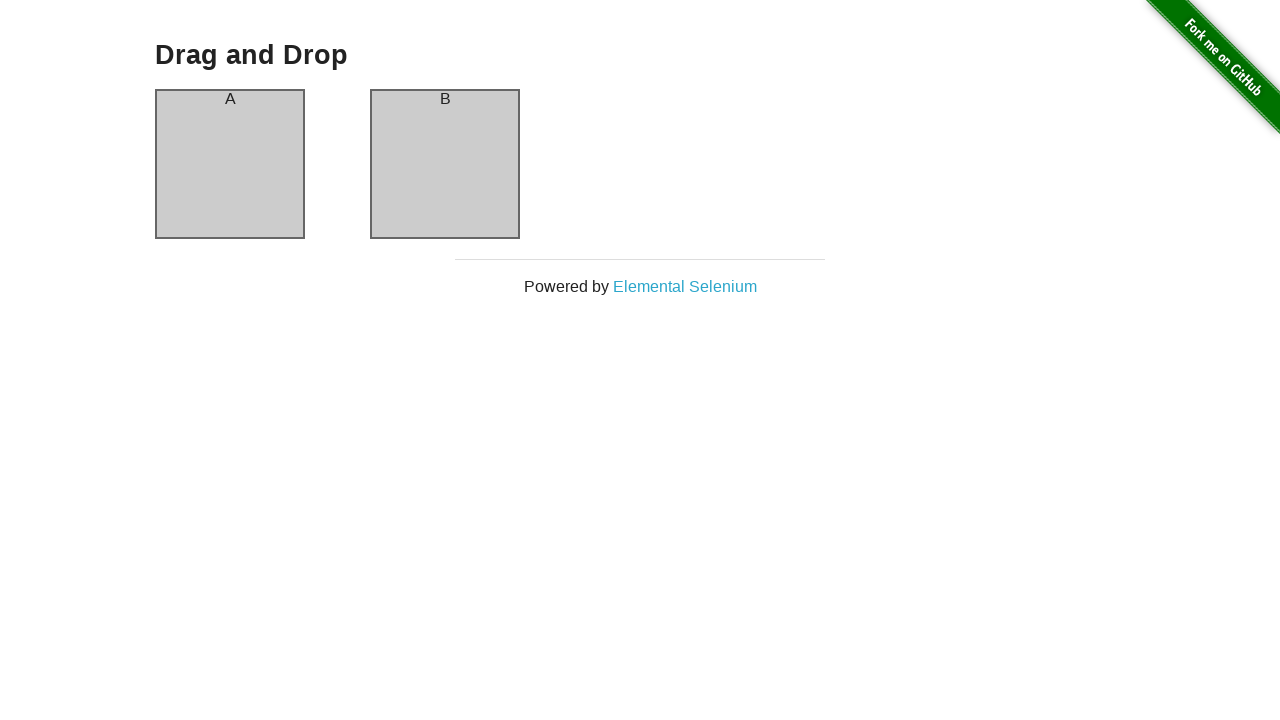